Tests updating an existing user record by selecting a user, modifying fields, and saving changes

Starting URL: https://elzarape.github.io/admin/modules/users/view/user.html

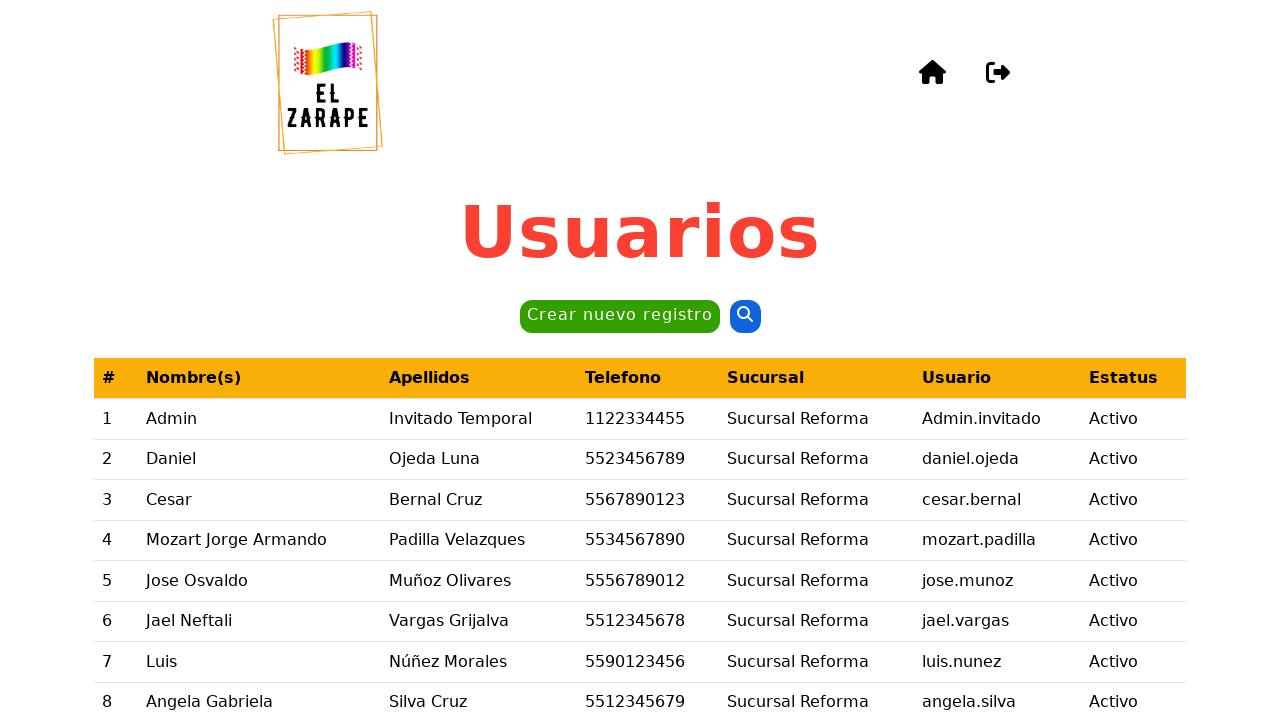

Clicked on Admin cell to select user at (260, 419) on internal:role=cell[name="Admin"s]
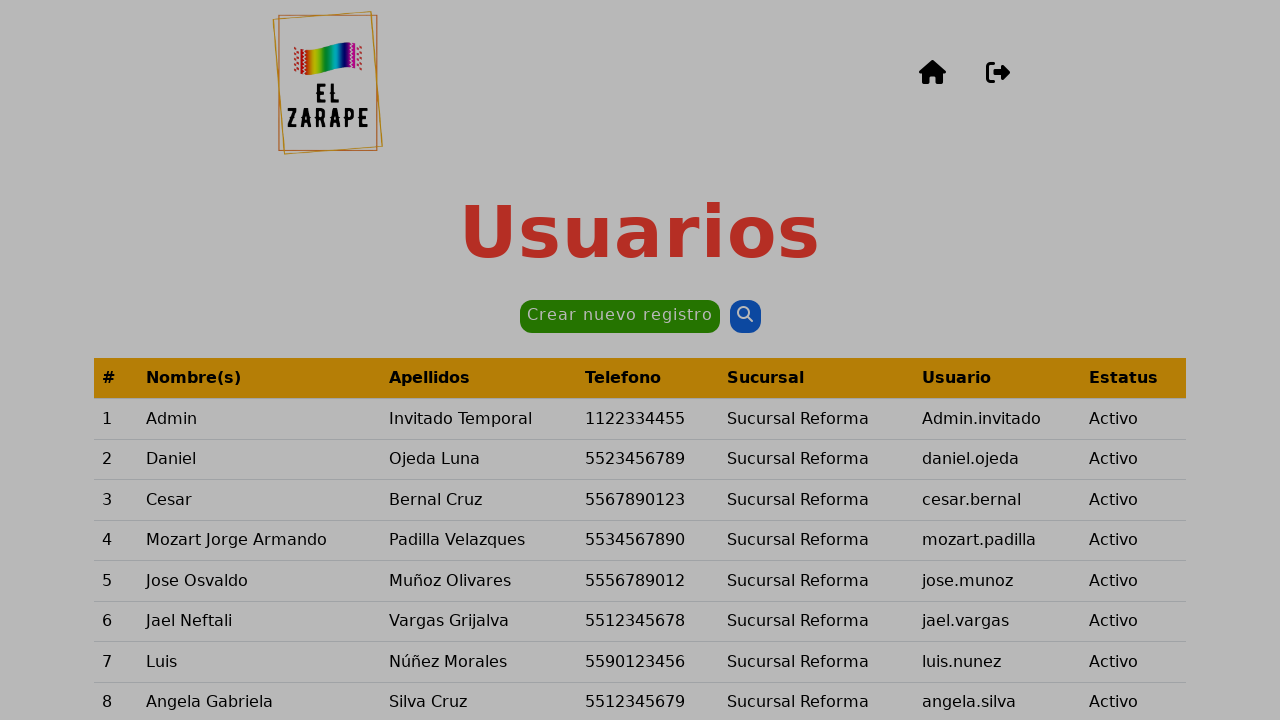

Filled name field with 'Daniel' on internal:label="Nombre(s)"i
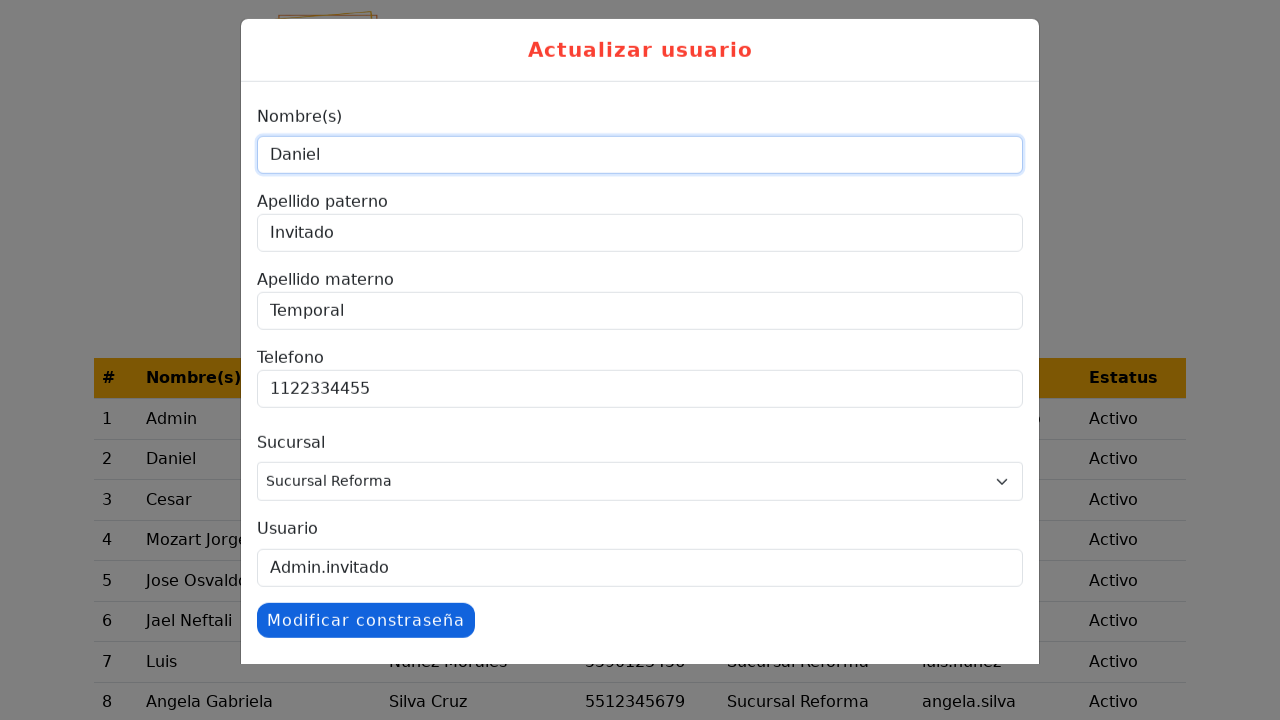

Filled paternal surname field with 'Ojeda' on internal:text="Apellido paterno"i
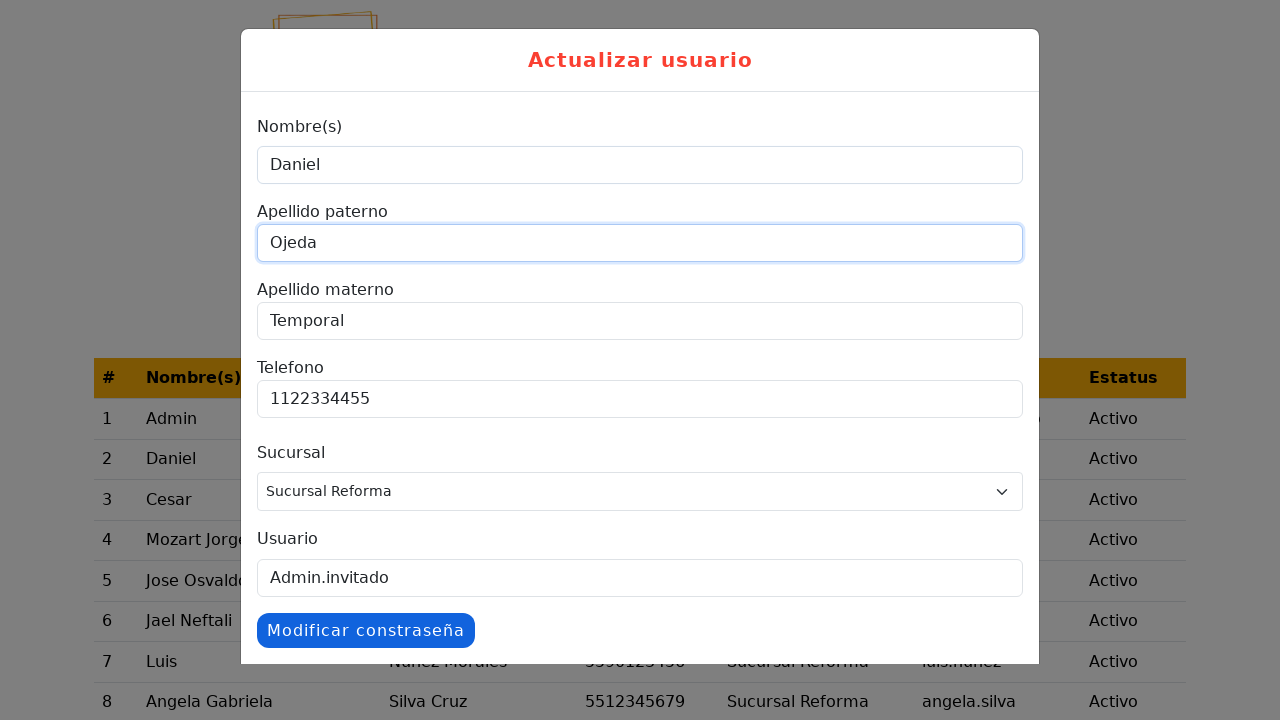

Filled maternal surname field with 'Luna' on internal:text="Apellido materno"i
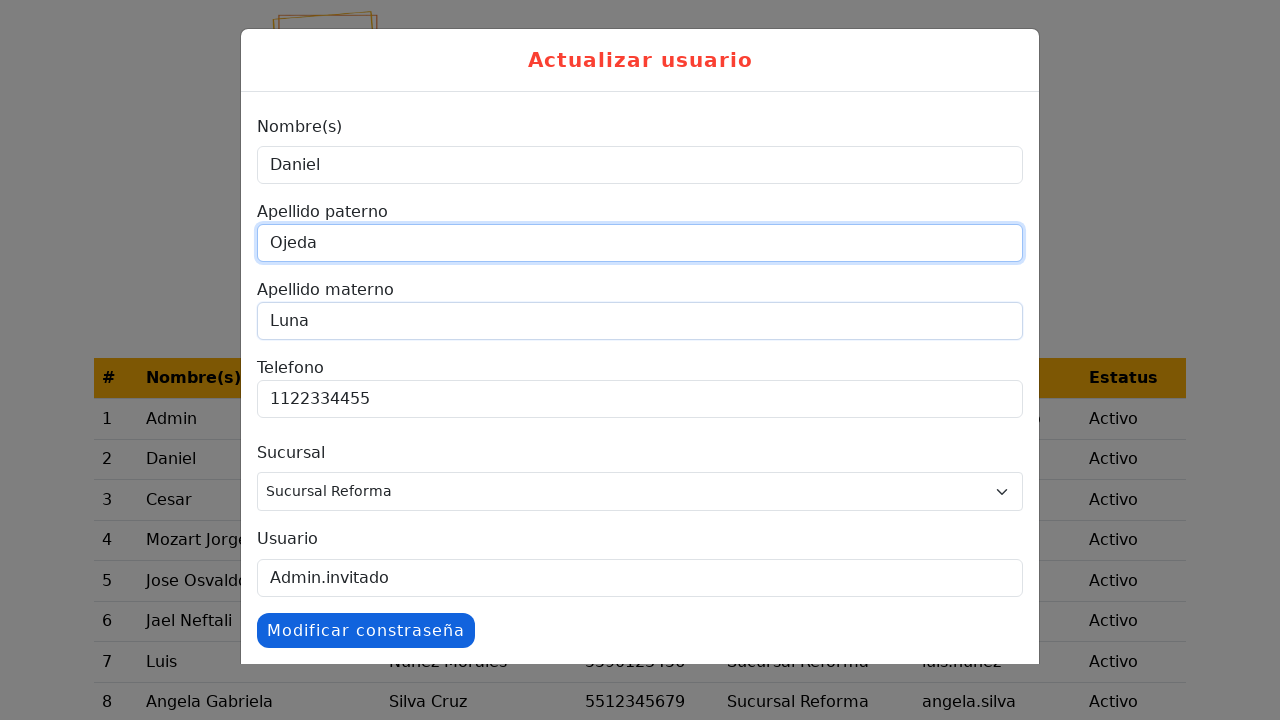

Filled phone number field with '4776472735' on internal:label="Telefono"i
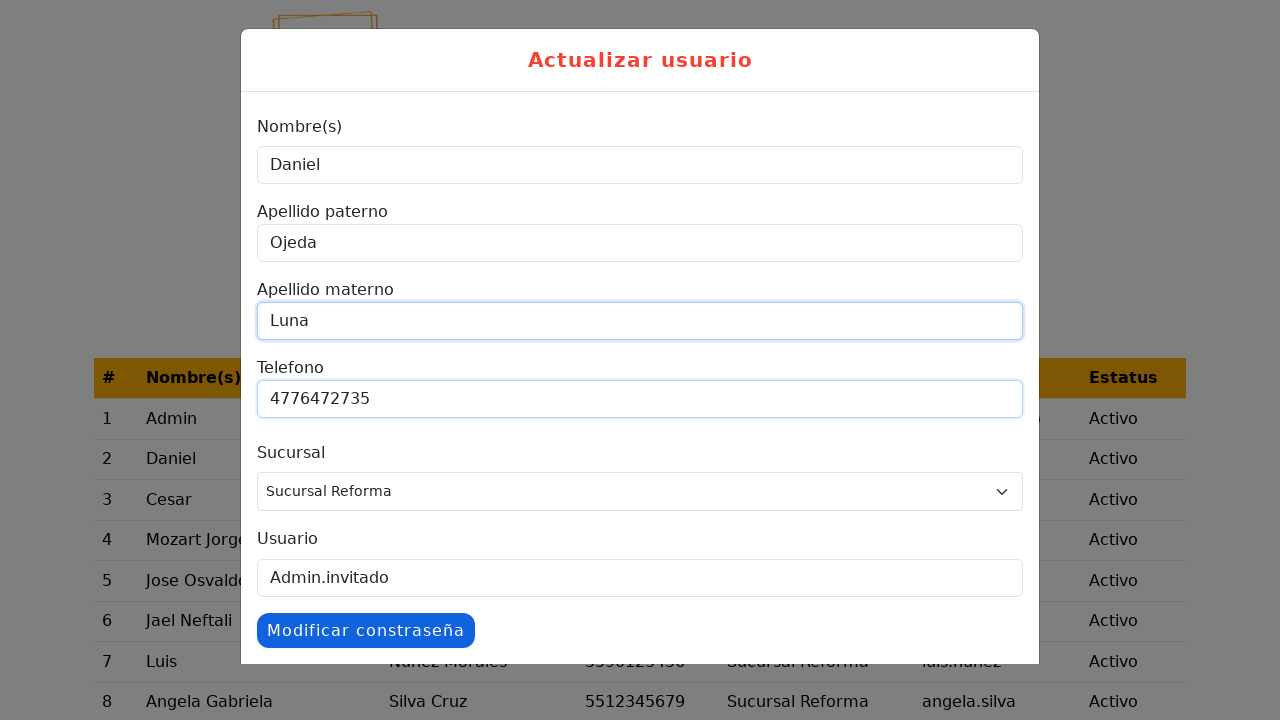

Selected branch option '3' on internal:label="Sucursal"i
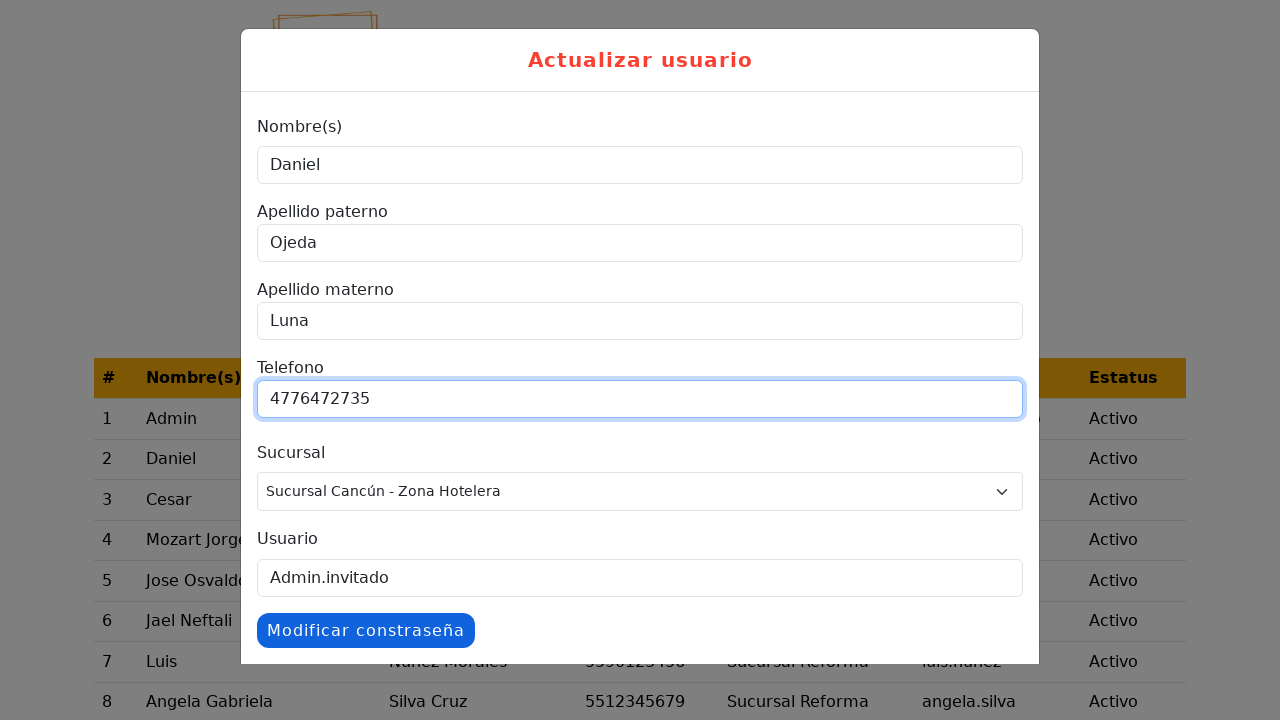

Selected status option '2' on internal:label="Estatus"i
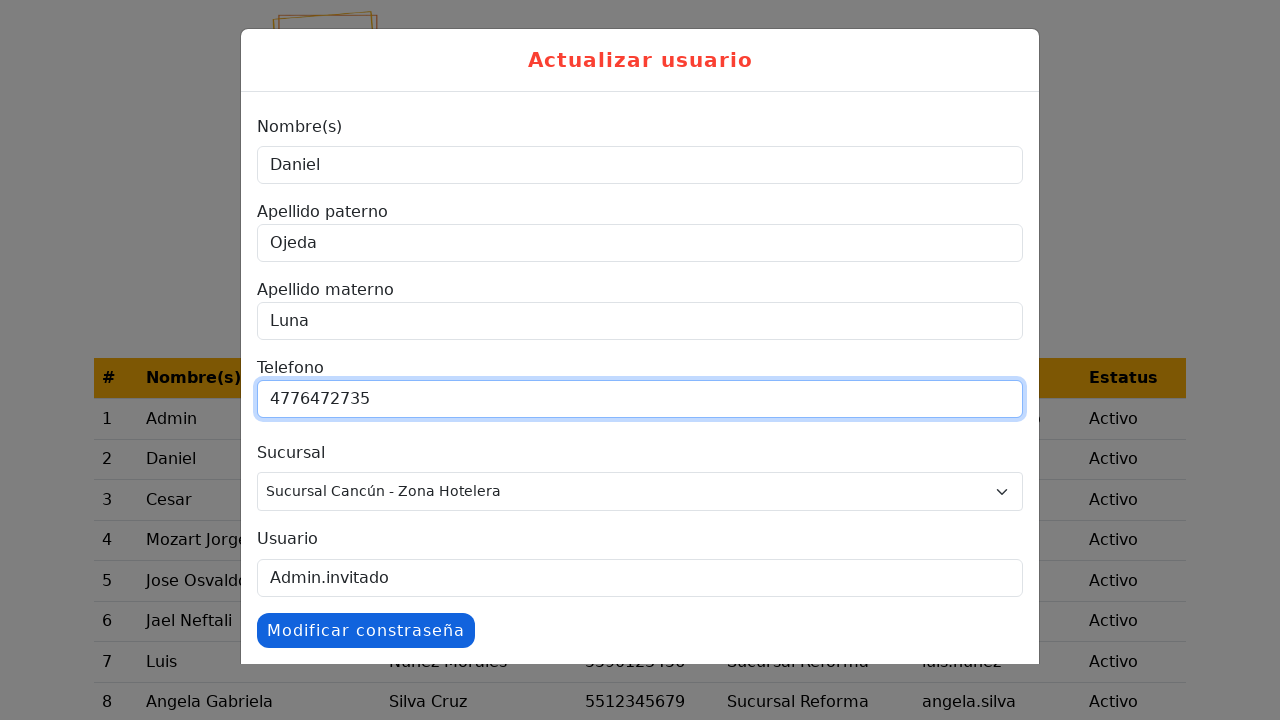

Clicked modify password button at (366, 630) on internal:role=button[name="Modificar constraseña"i]
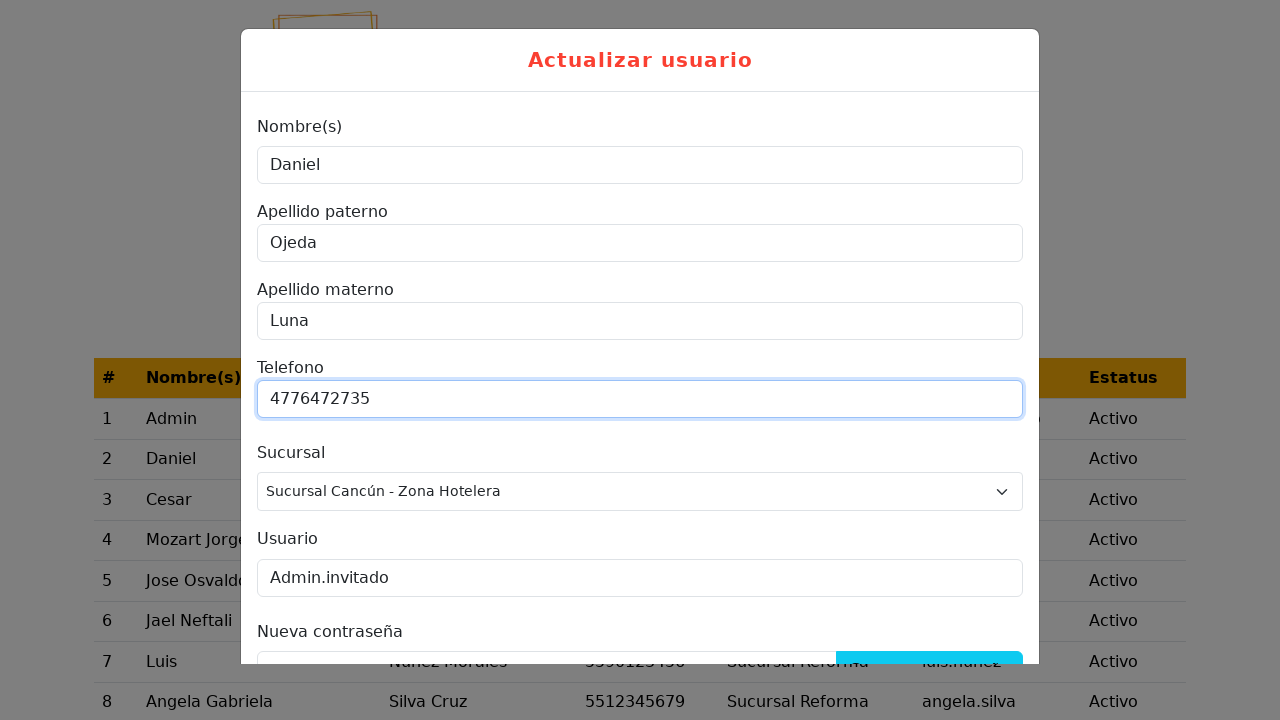

Clicked on username field at (640, 578) on internal:label="Usuario"s
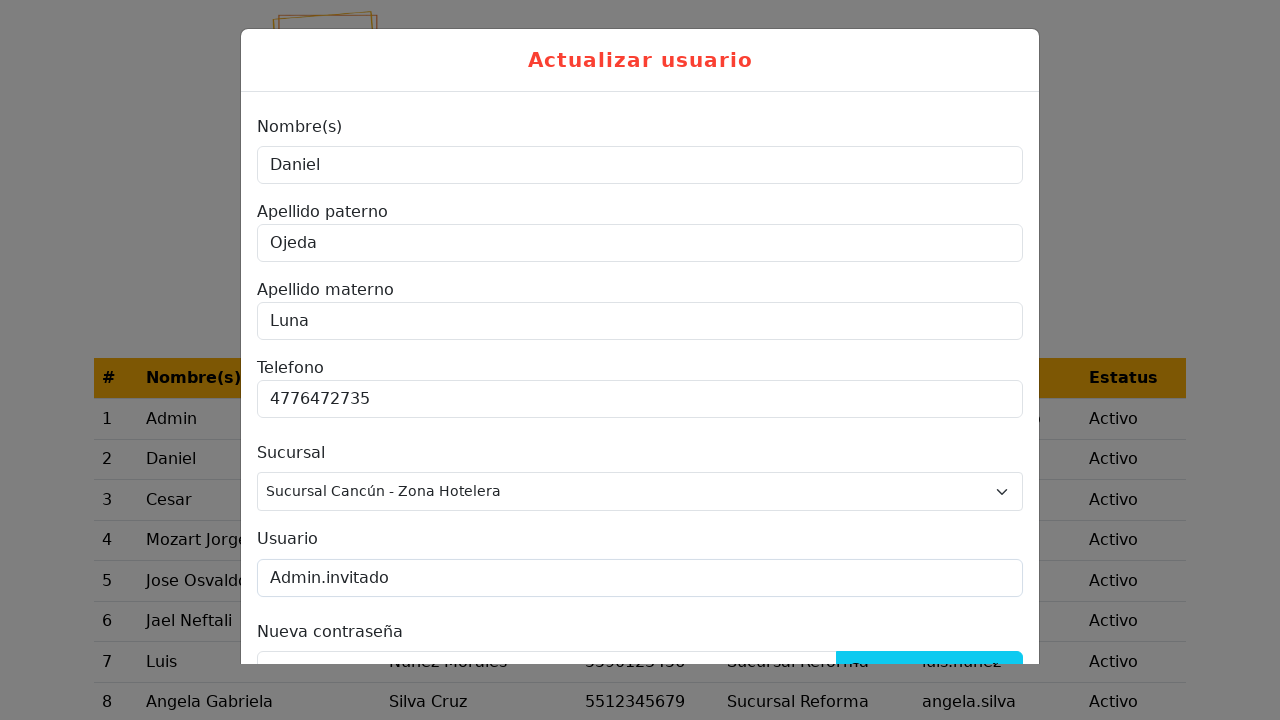

Clicked generate password button at (930, 645) on internal:role=button[name="Generar contraseña"i]
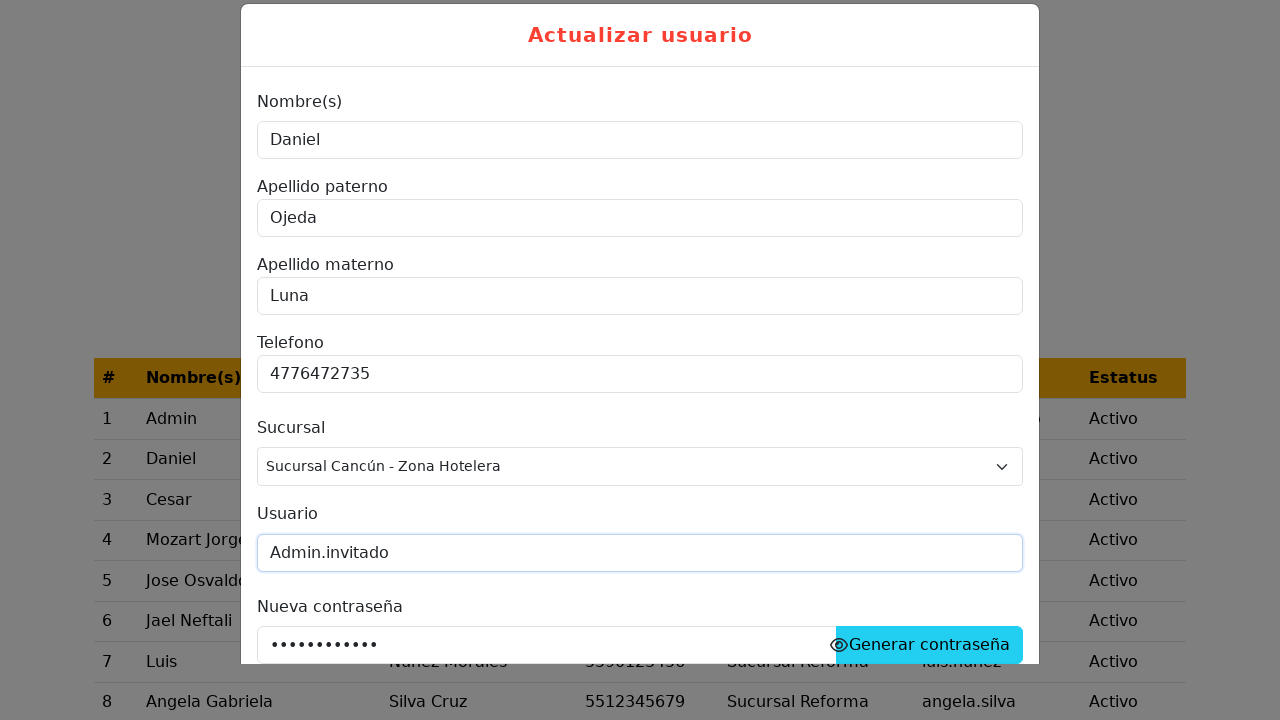

Clicked modify button to save changes at (920, 602) on internal:role=button[name="Modificar"i]
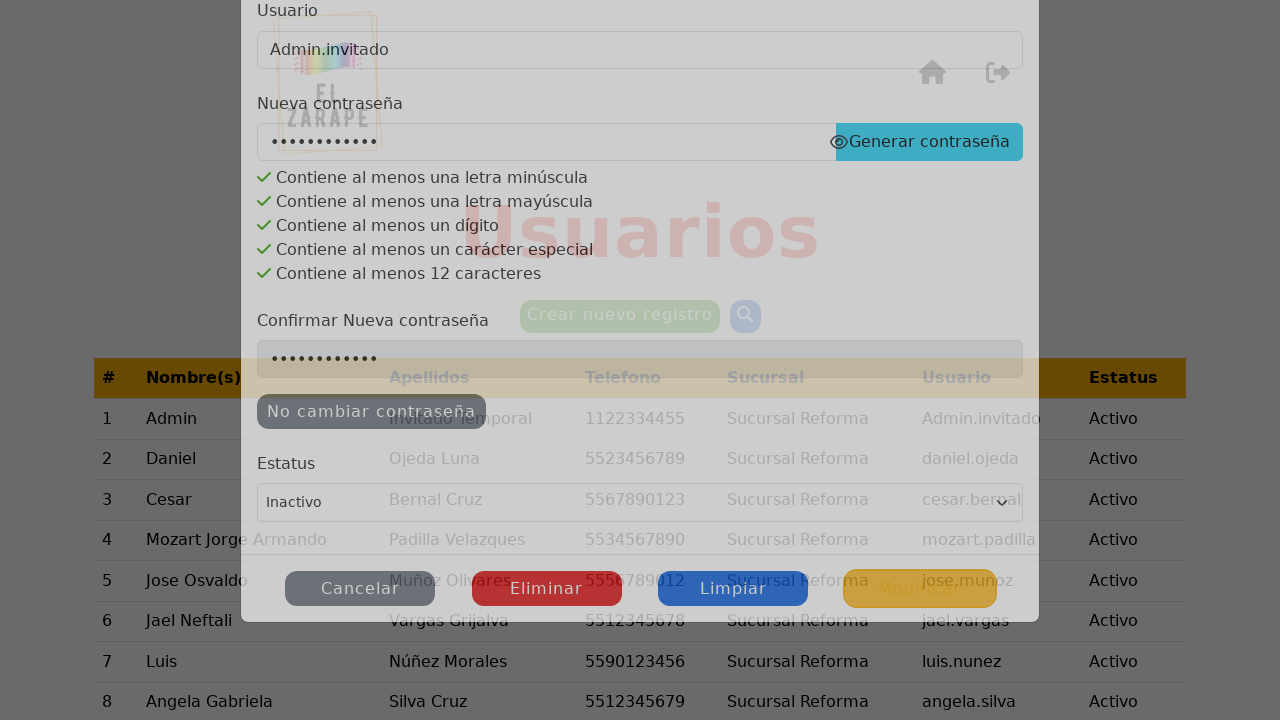

Clicked confirmation button to confirm user update at (560, 573) on internal:role=button[name="Sí"i]
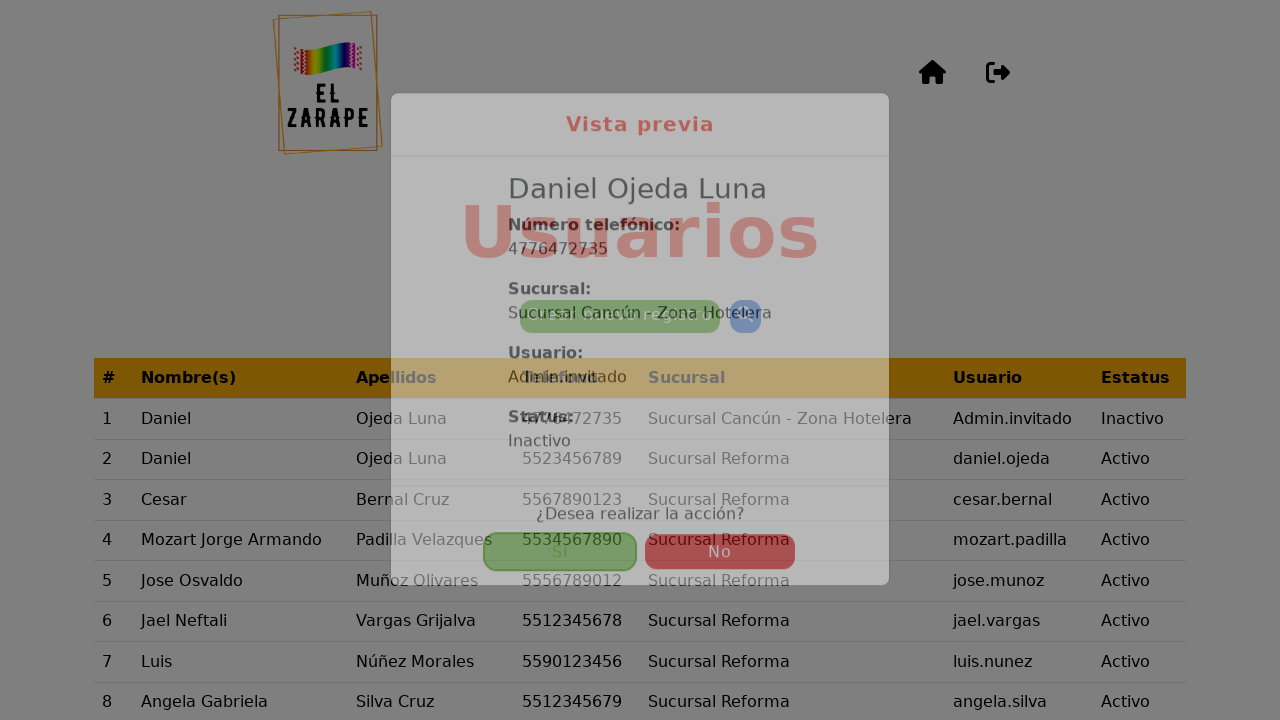

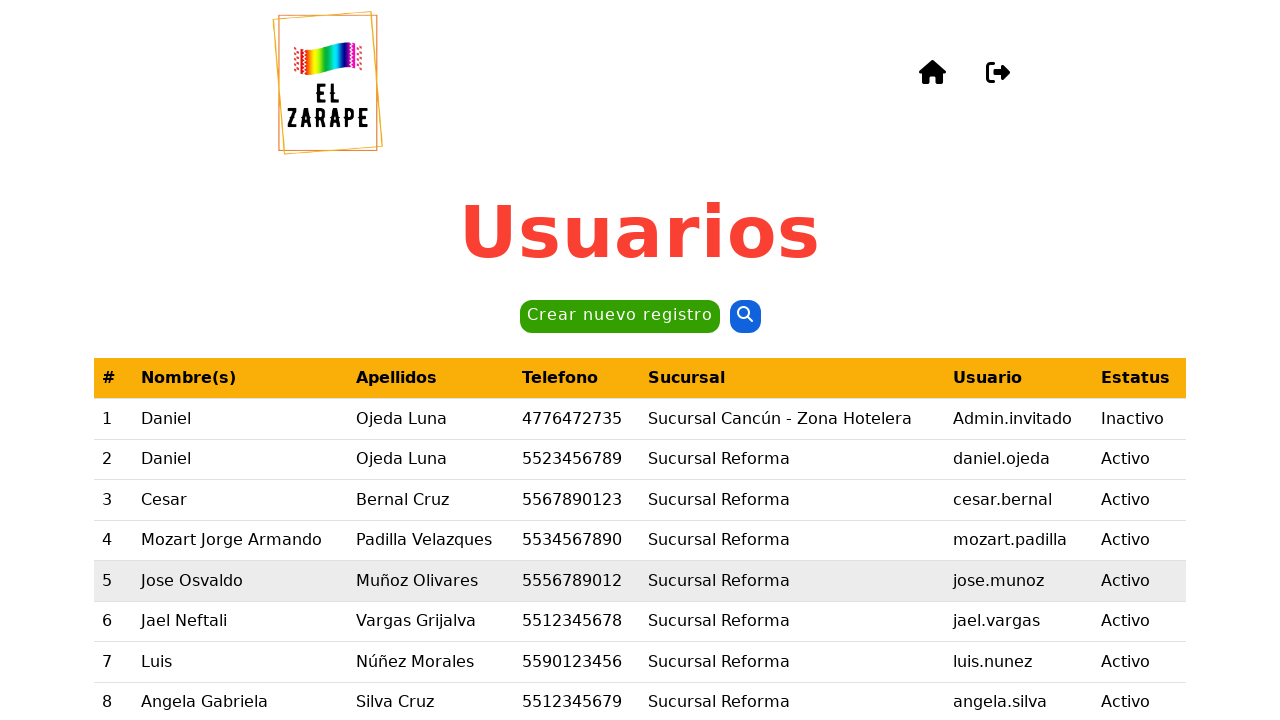